Tests reverse navigation from the forms page back to the navigation page by finding and clicking the navigation link.

Starting URL: https://mcp-eval-website.vercel.app/forms/

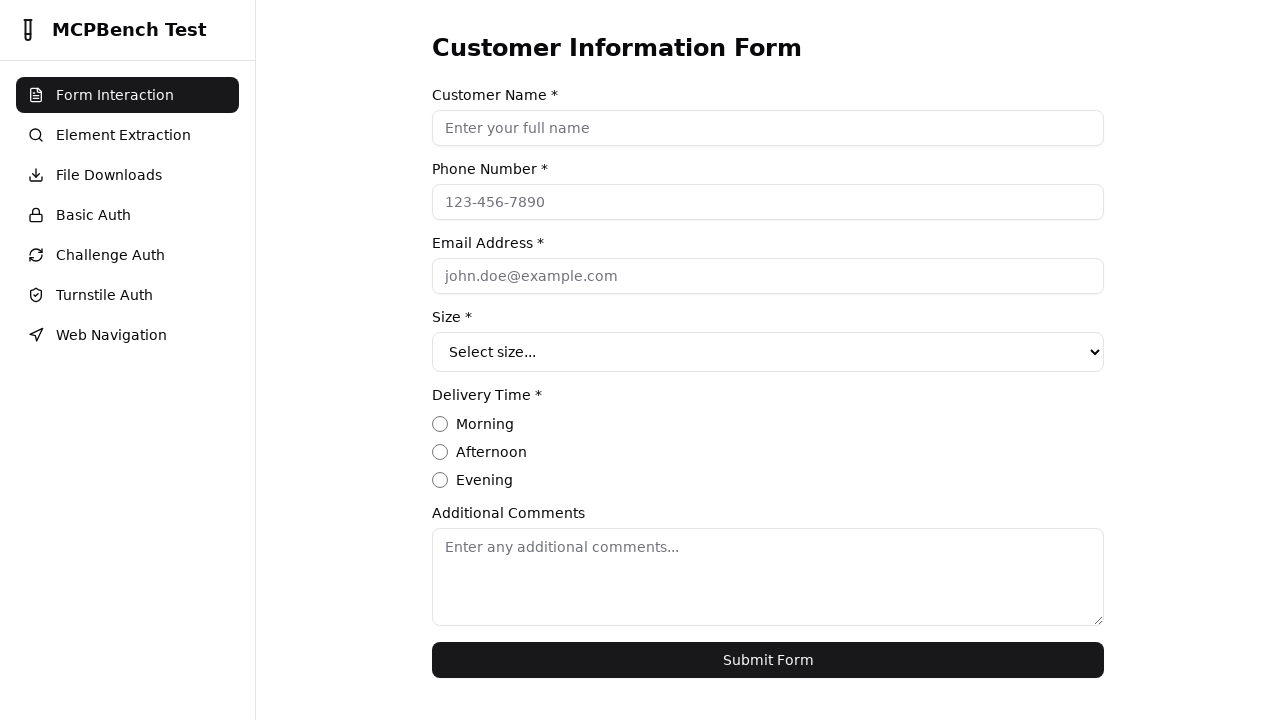

Forms page loaded and network idle
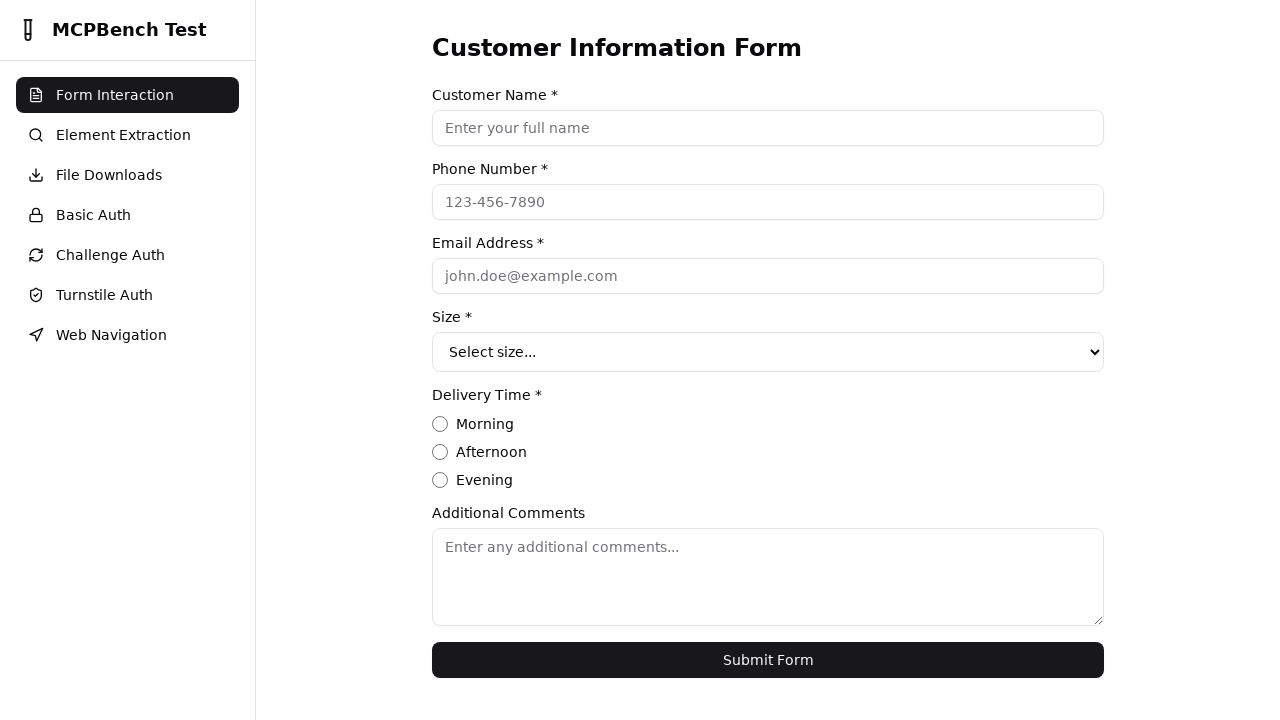

Retrieved all links from the forms page
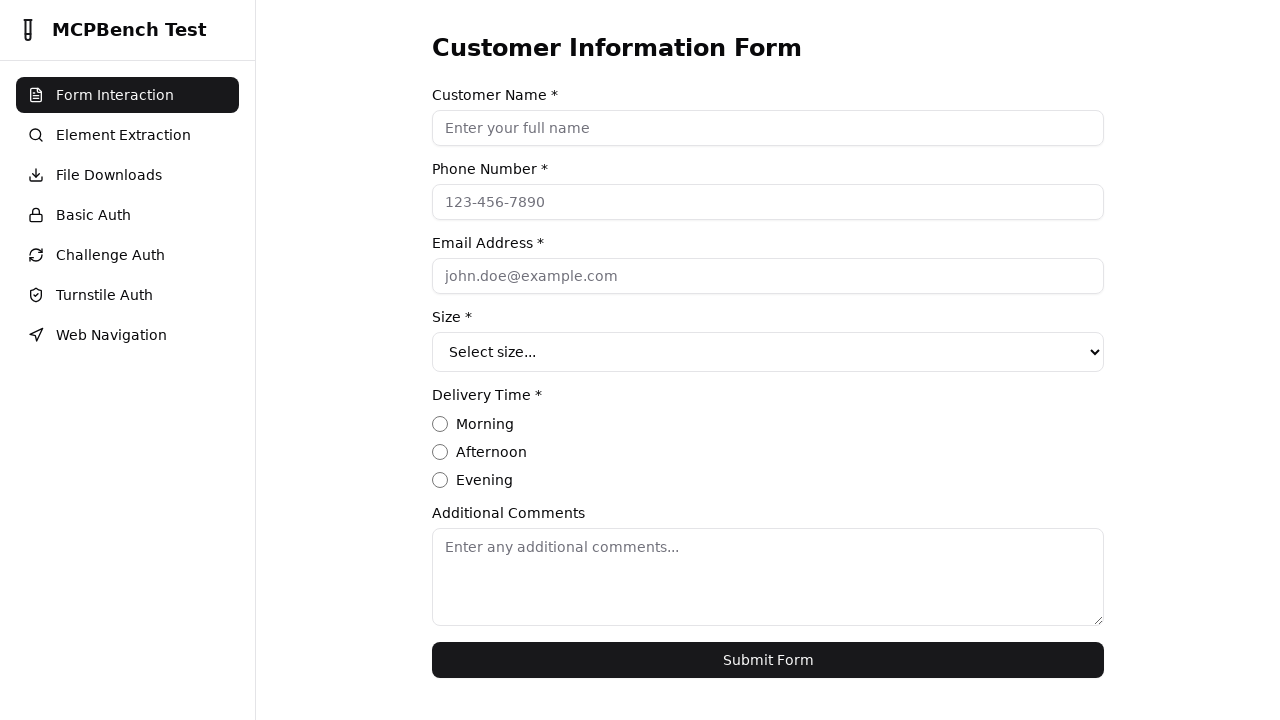

Navigated to navigation page via full URL: https://mcp-eval-website.vercel.app/navigation
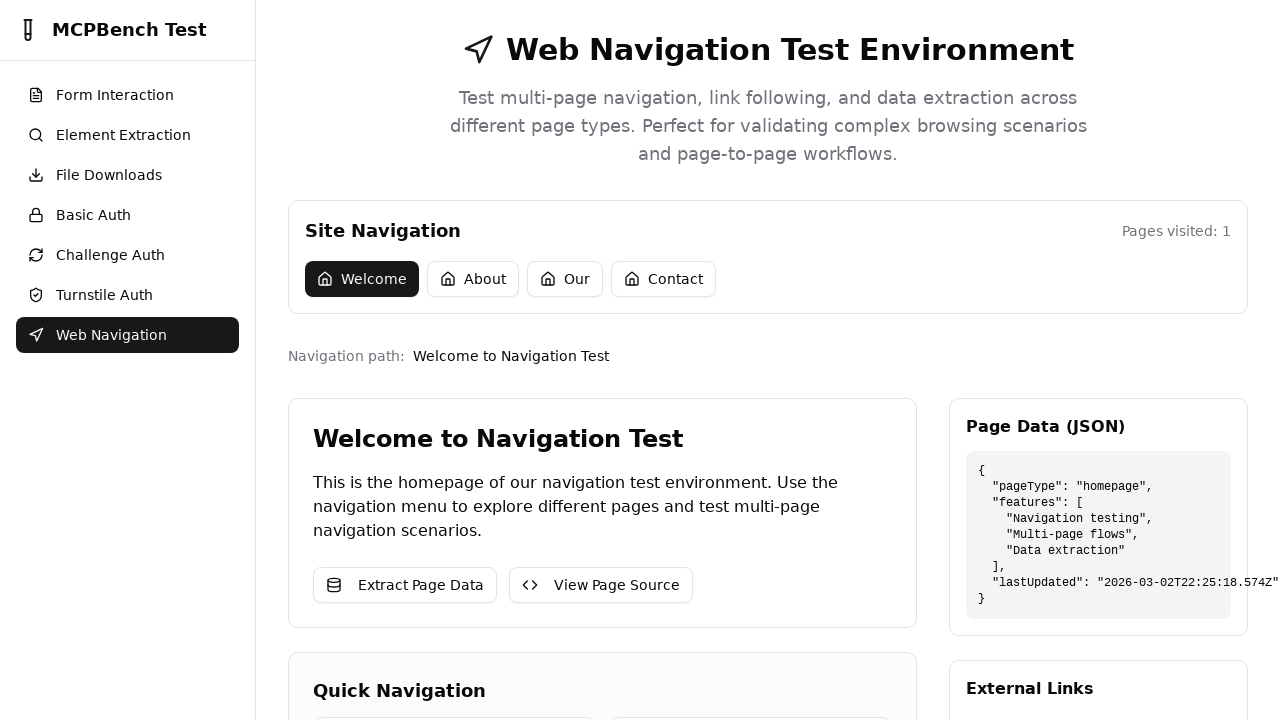

Navigation page fully loaded and network idle
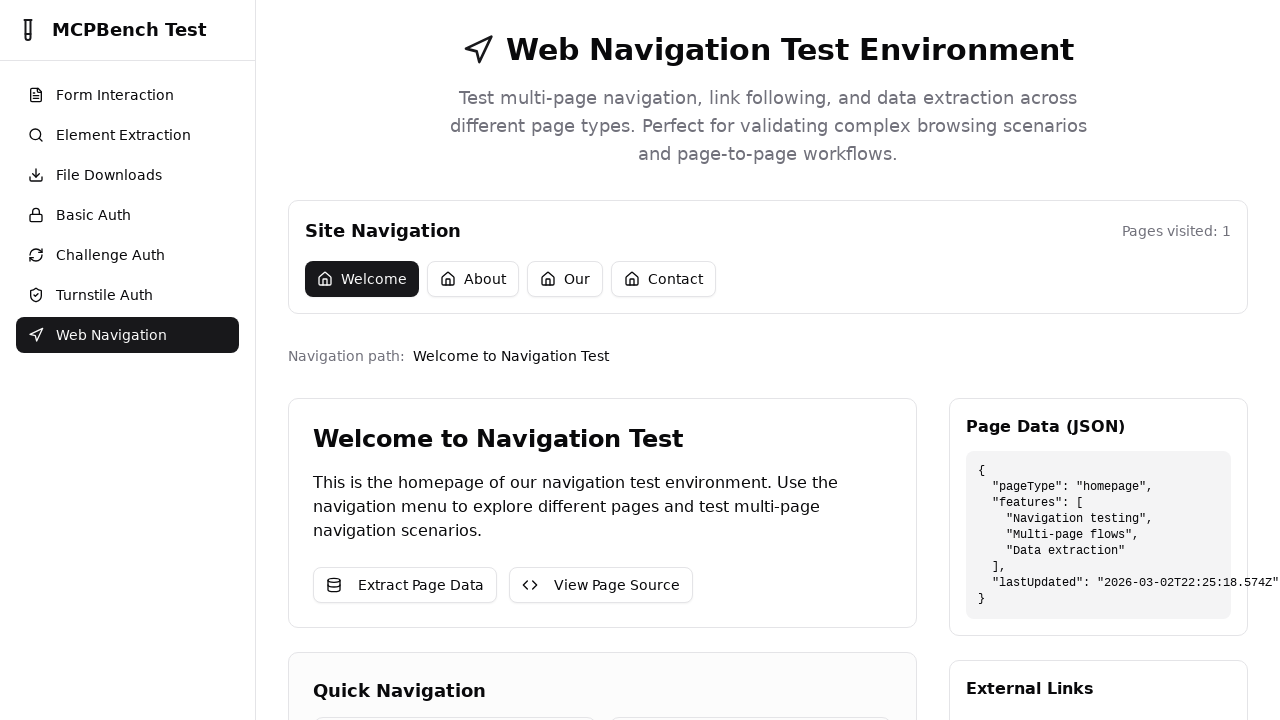

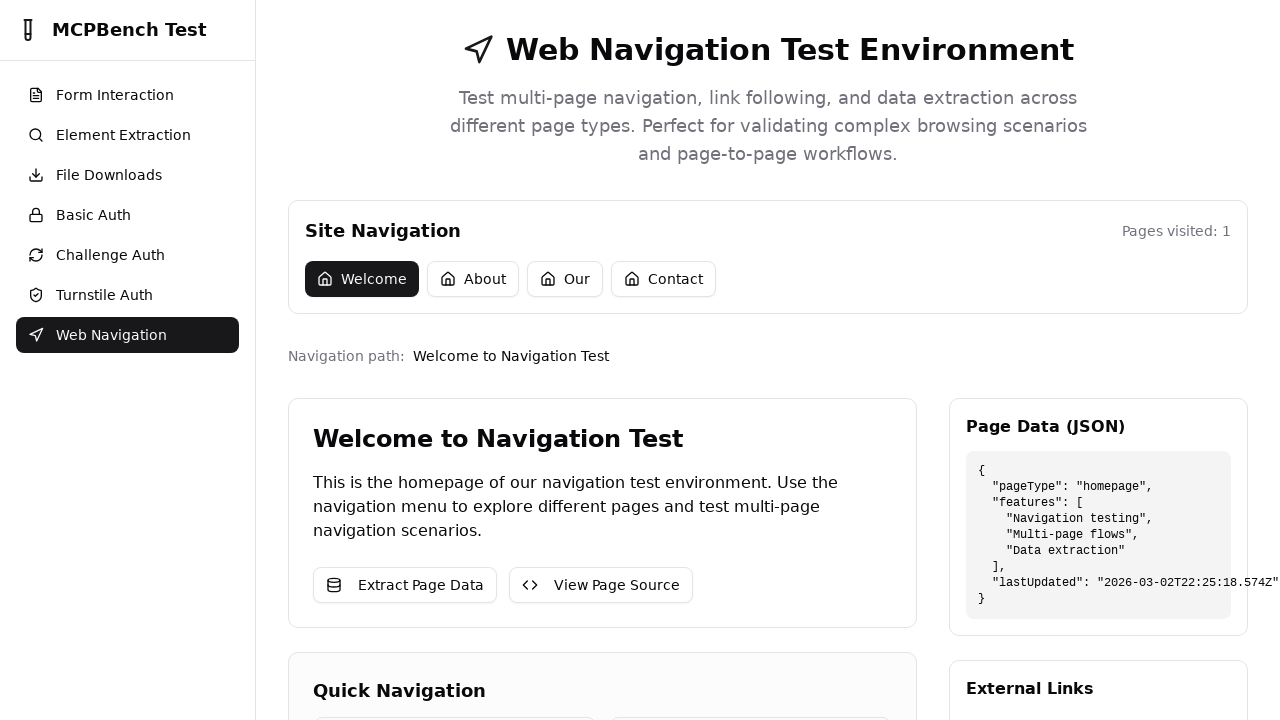